Tests filtering todos by their completion status using the filter buttons

Starting URL: https://todomvc.com/examples/react/dist/

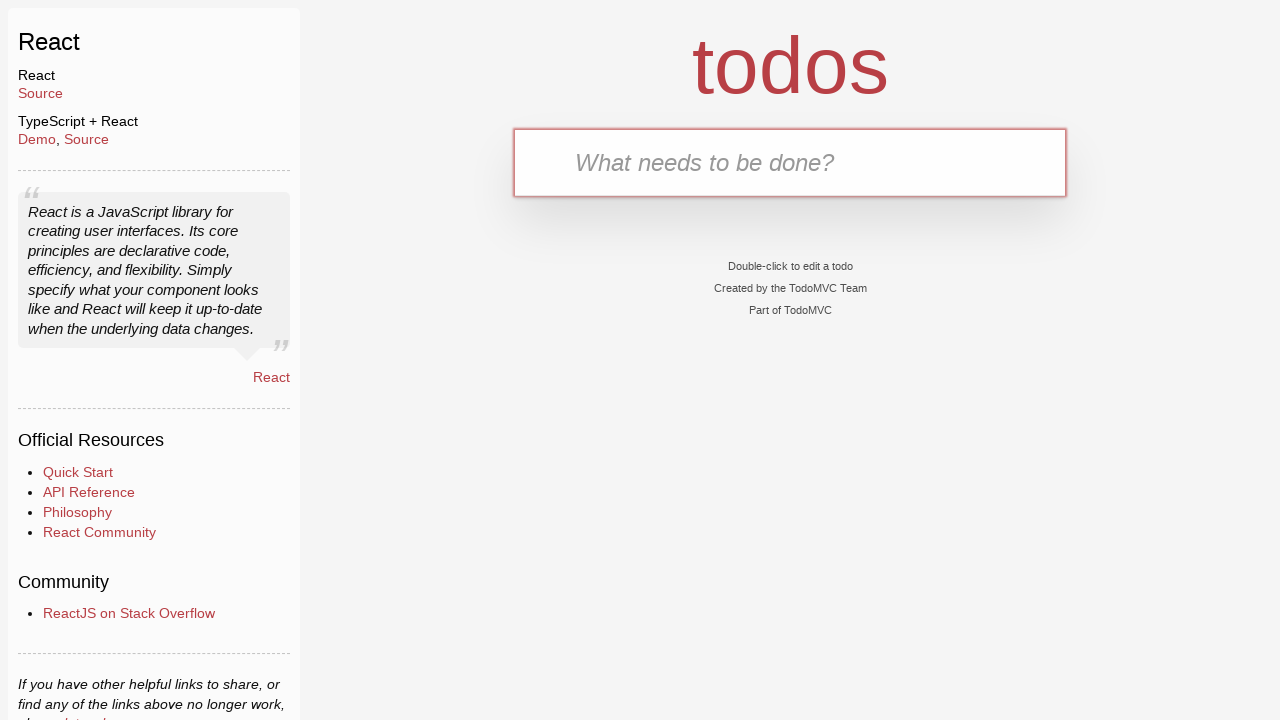

Filled new todo input with 'Todo 1' on .new-todo
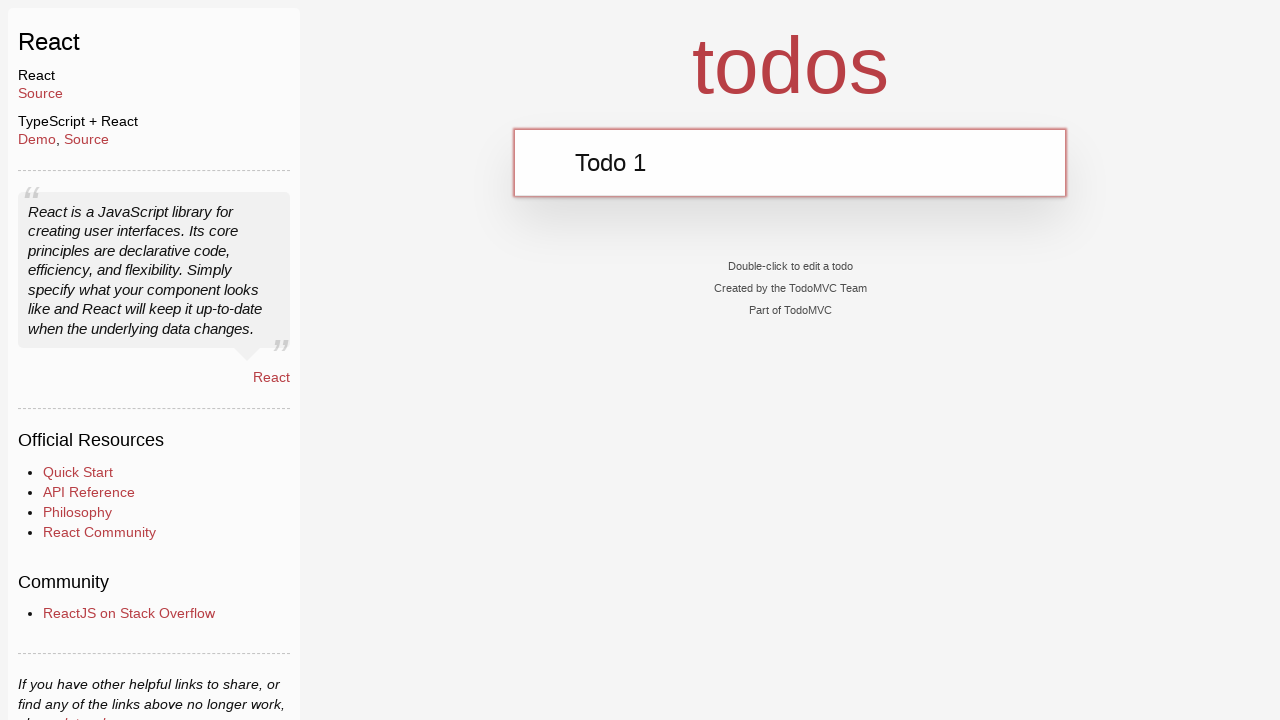

Pressed Enter to add Todo 1 on .new-todo
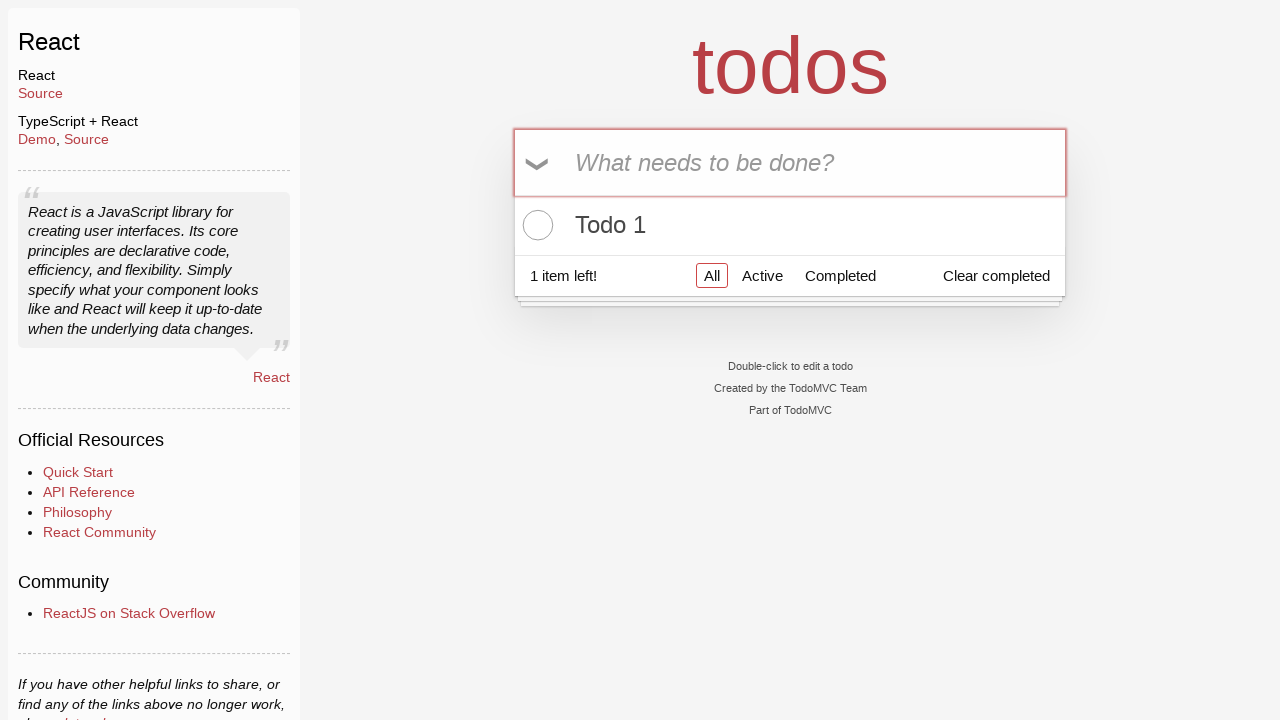

Filled new todo input with 'Todo 2' on .new-todo
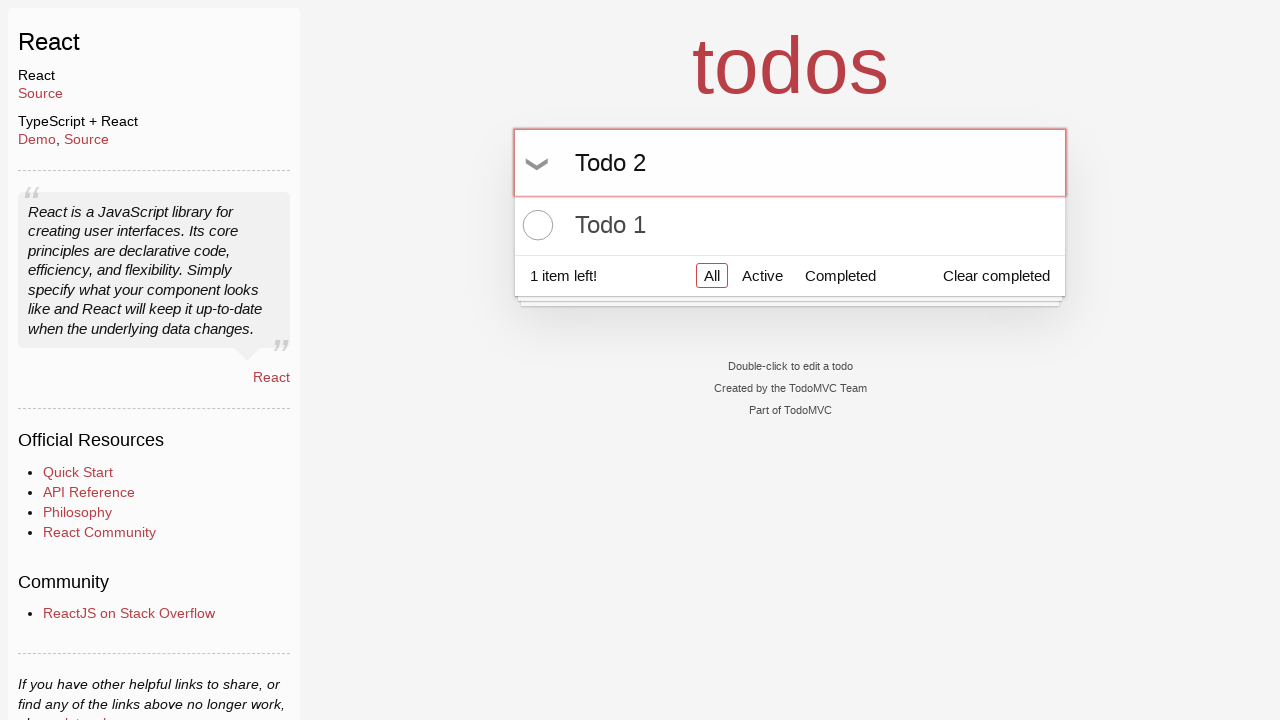

Pressed Enter to add Todo 2 on .new-todo
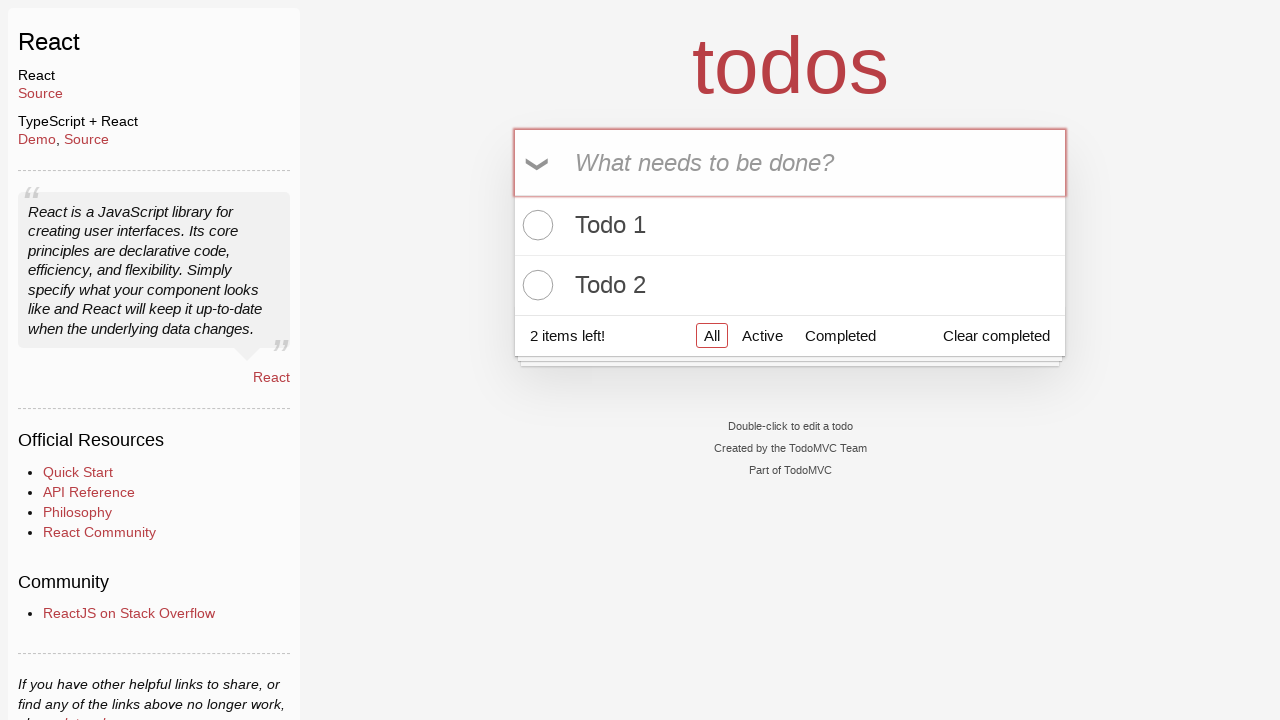

Filled new todo input with 'Todo 3' on .new-todo
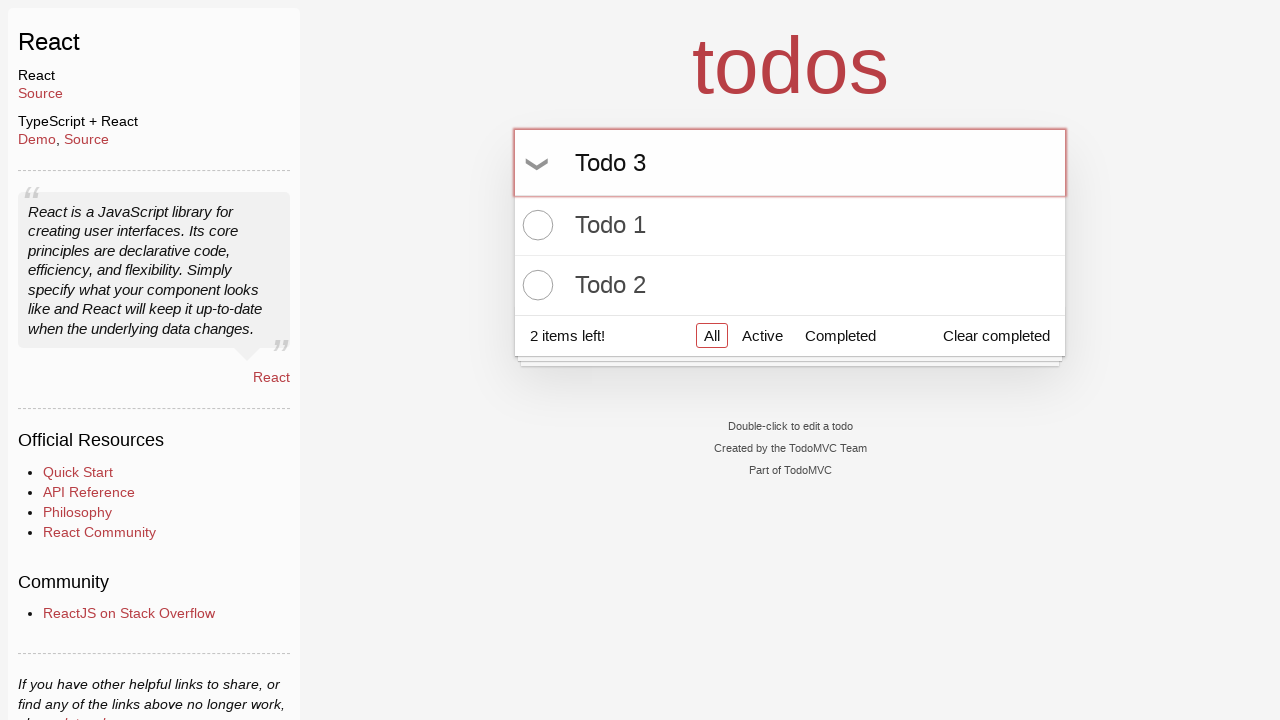

Pressed Enter to add Todo 3 on .new-todo
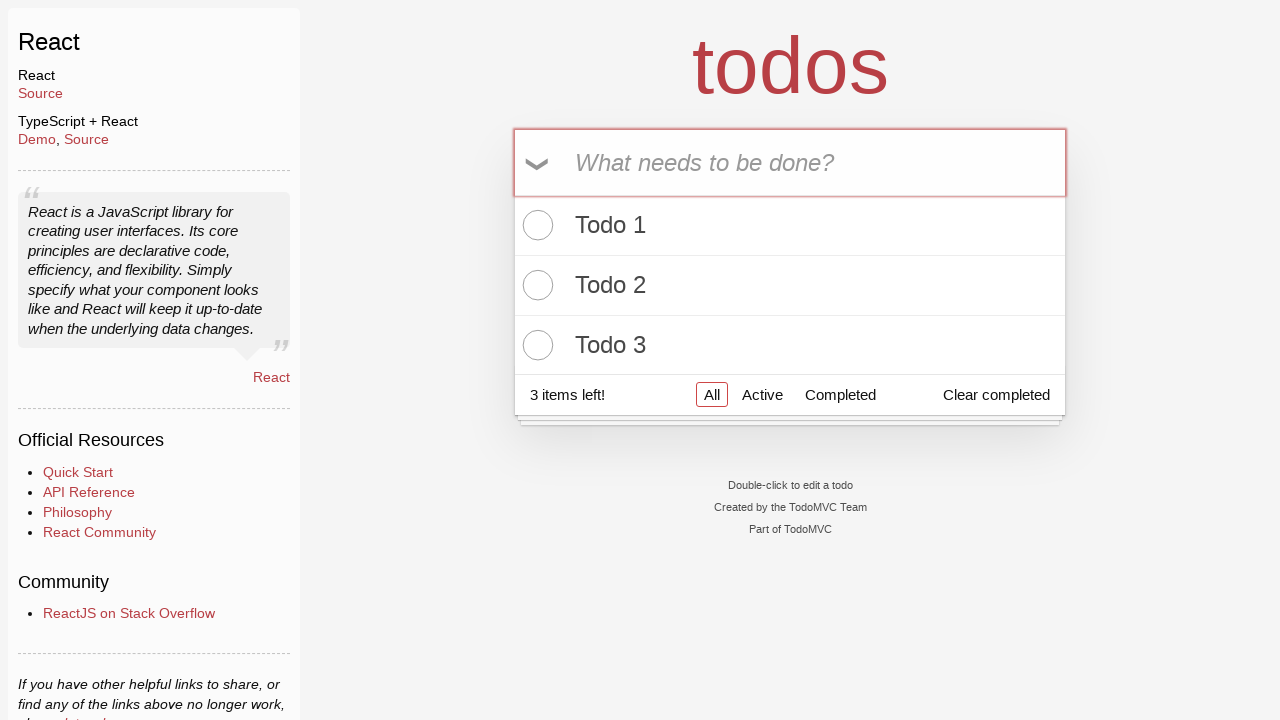

Marked Todo 1 as completed by clicking toggle checkbox at (535, 225) on li:has-text('Todo 1') input.toggle
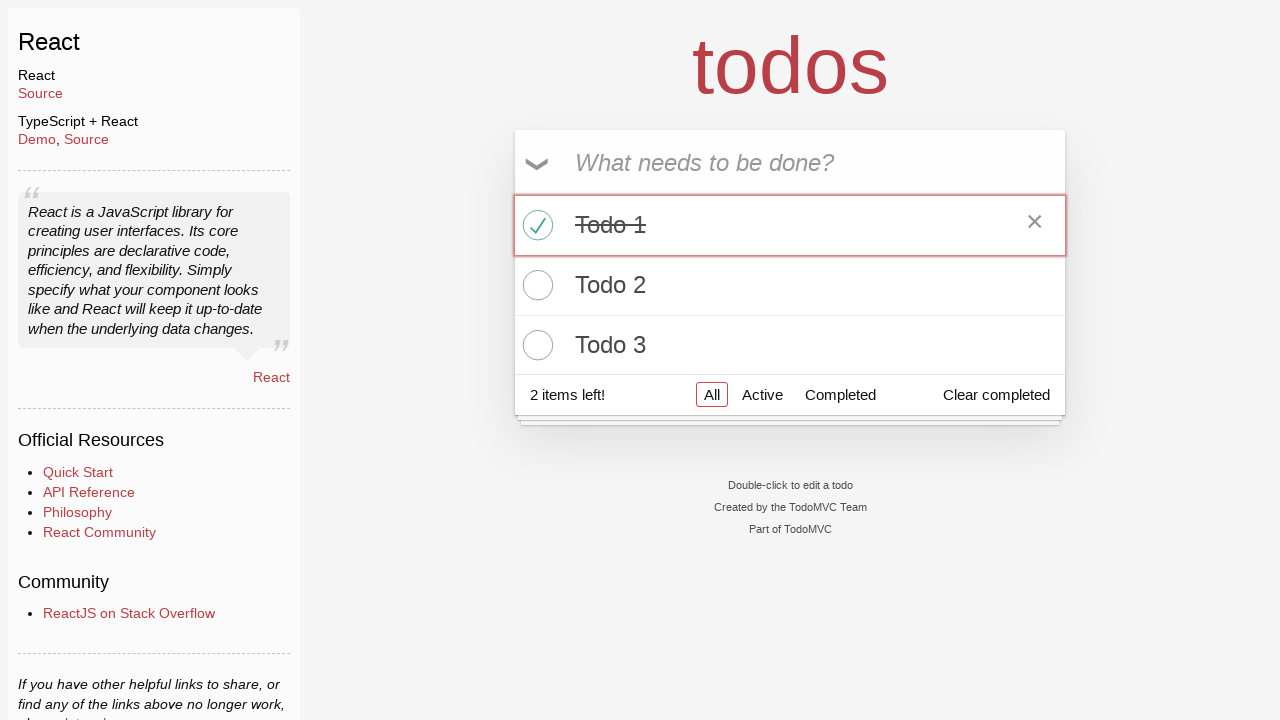

Clicked Active filter button at (762, 395) on a:has-text('Active')
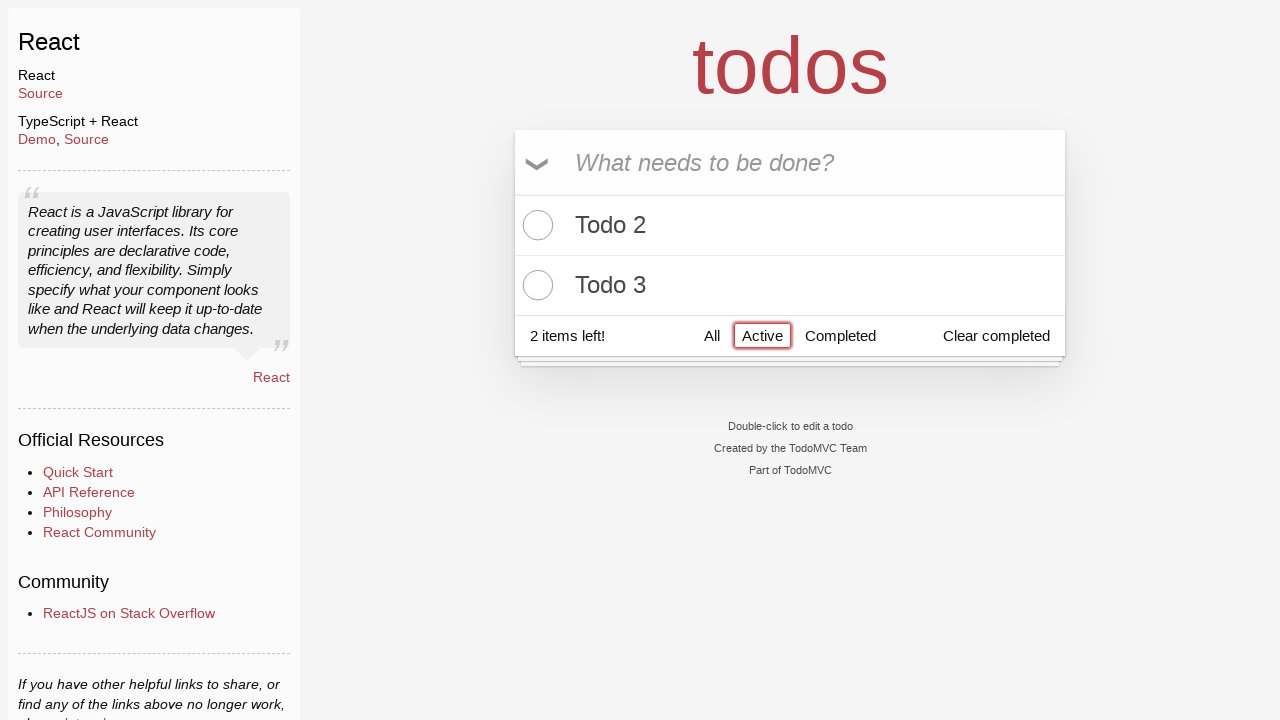

Verified Todo 2 is visible in Active filter
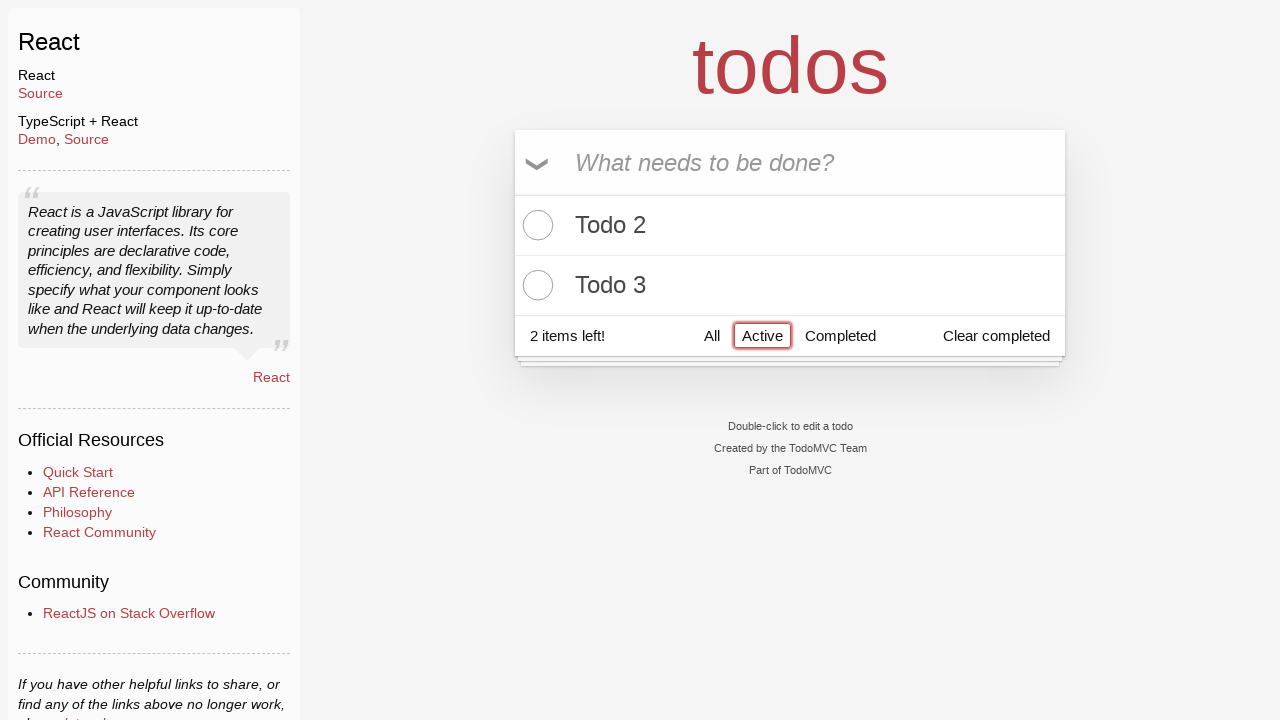

Verified Todo 3 is visible in Active filter
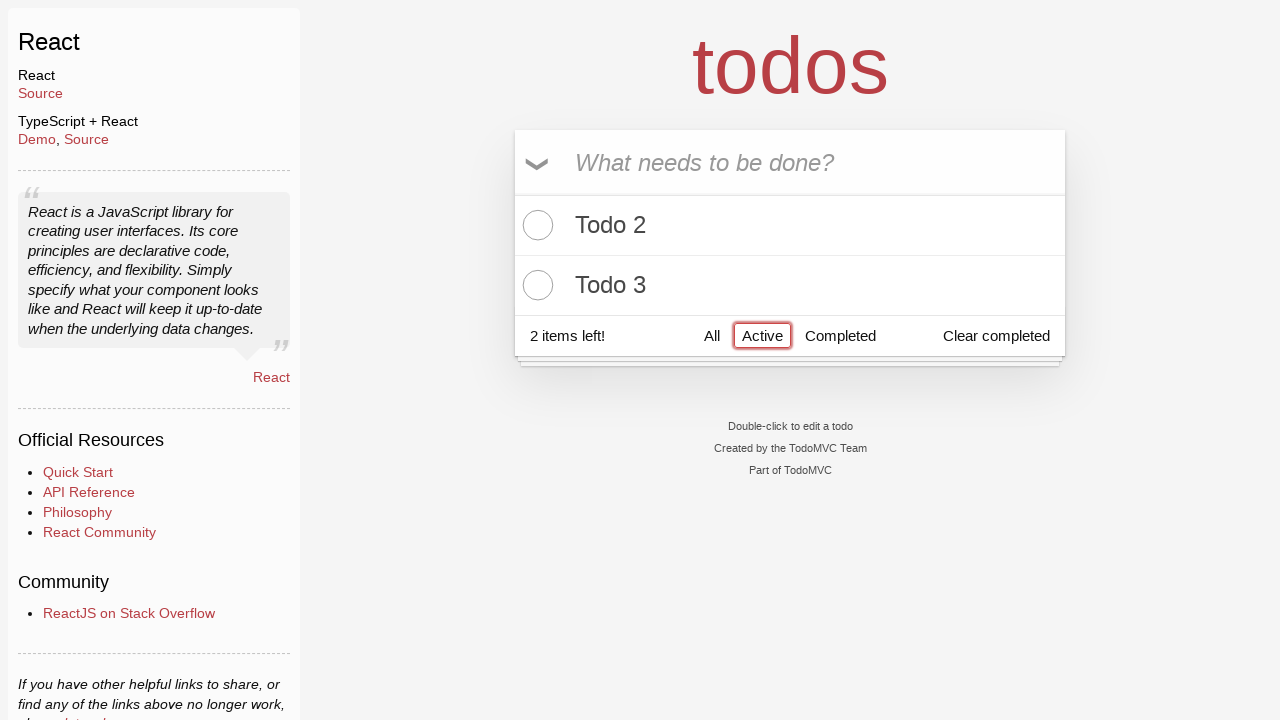

Clicked Completed filter button at (840, 335) on a:has-text('Completed')
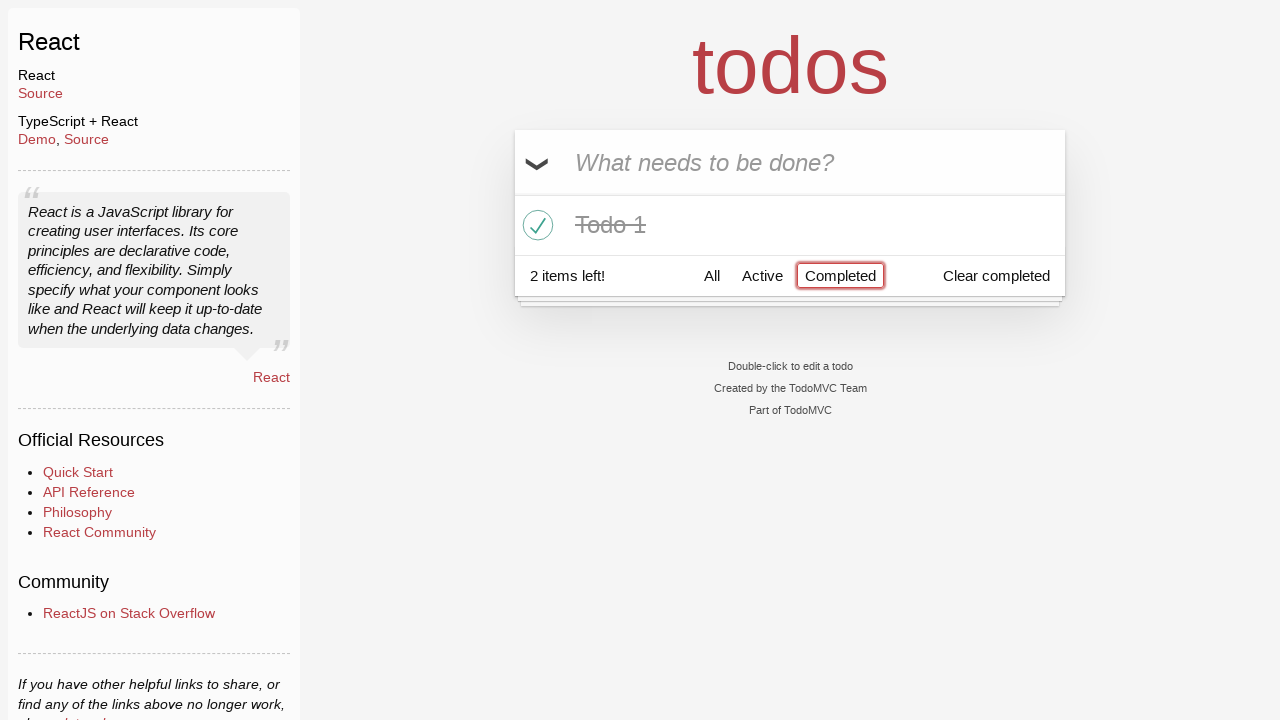

Verified Todo 1 is visible in Completed filter
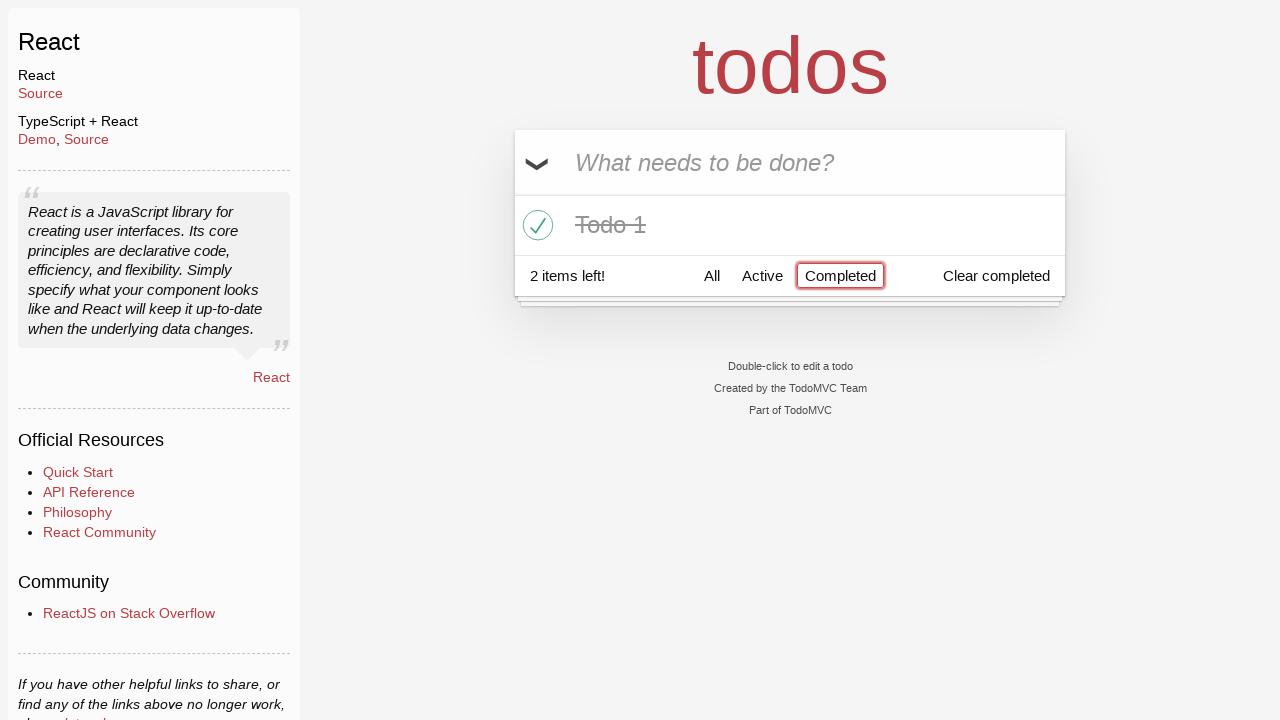

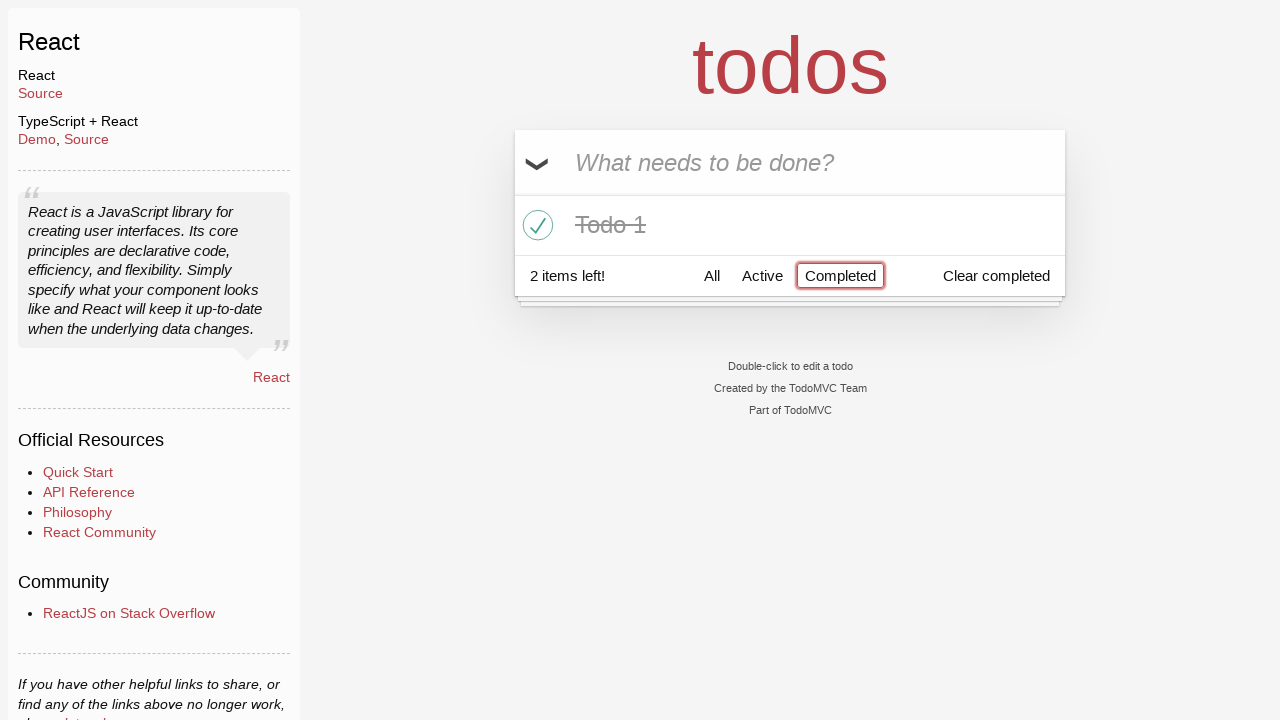